Tests multiple file upload functionality by uploading two test files and verifying they appear in the uploaded files list

Starting URL: https://davidwalsh.name/demo/multiple-file-upload.php

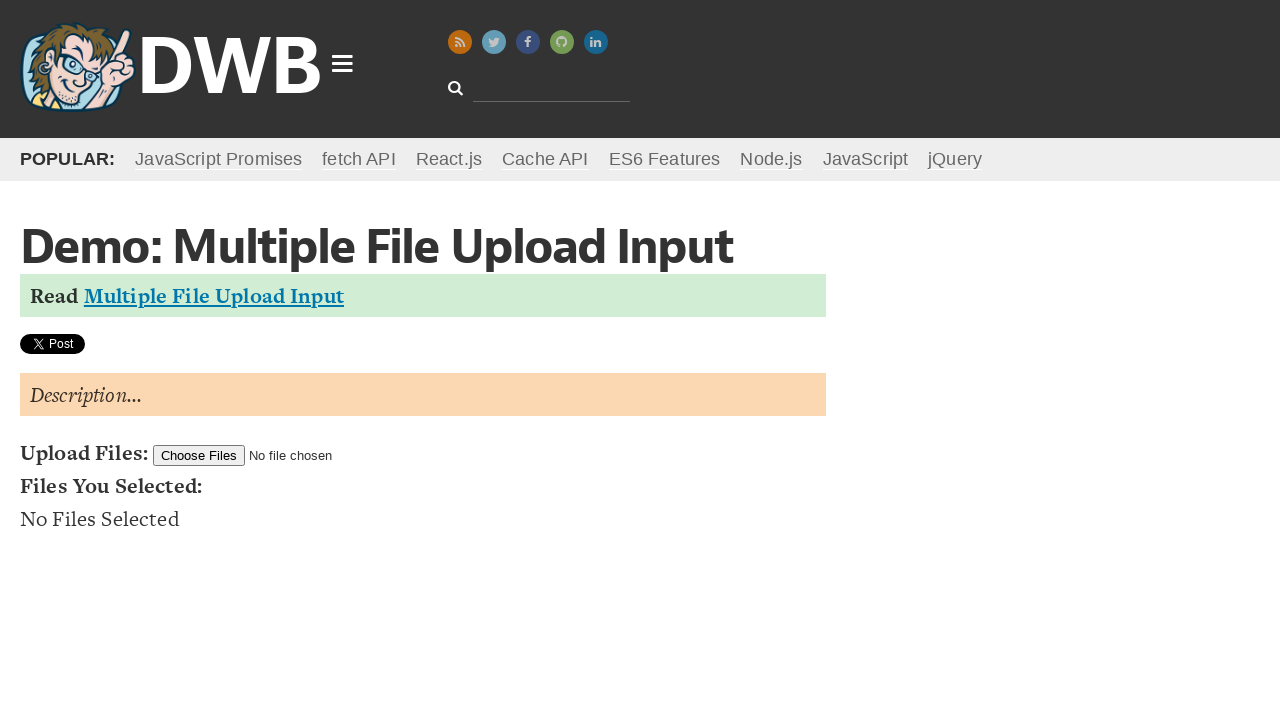

Created first temporary test file (testfile1.txt)
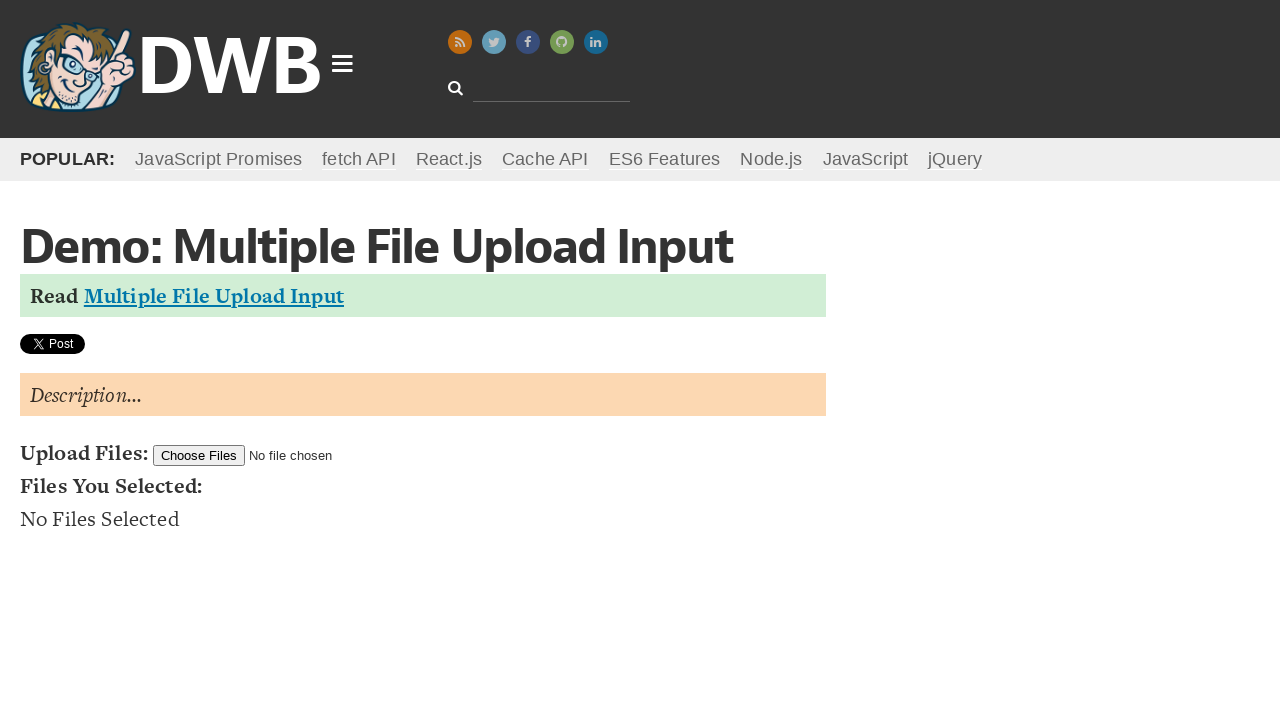

Created second temporary test file (testfile2.txt)
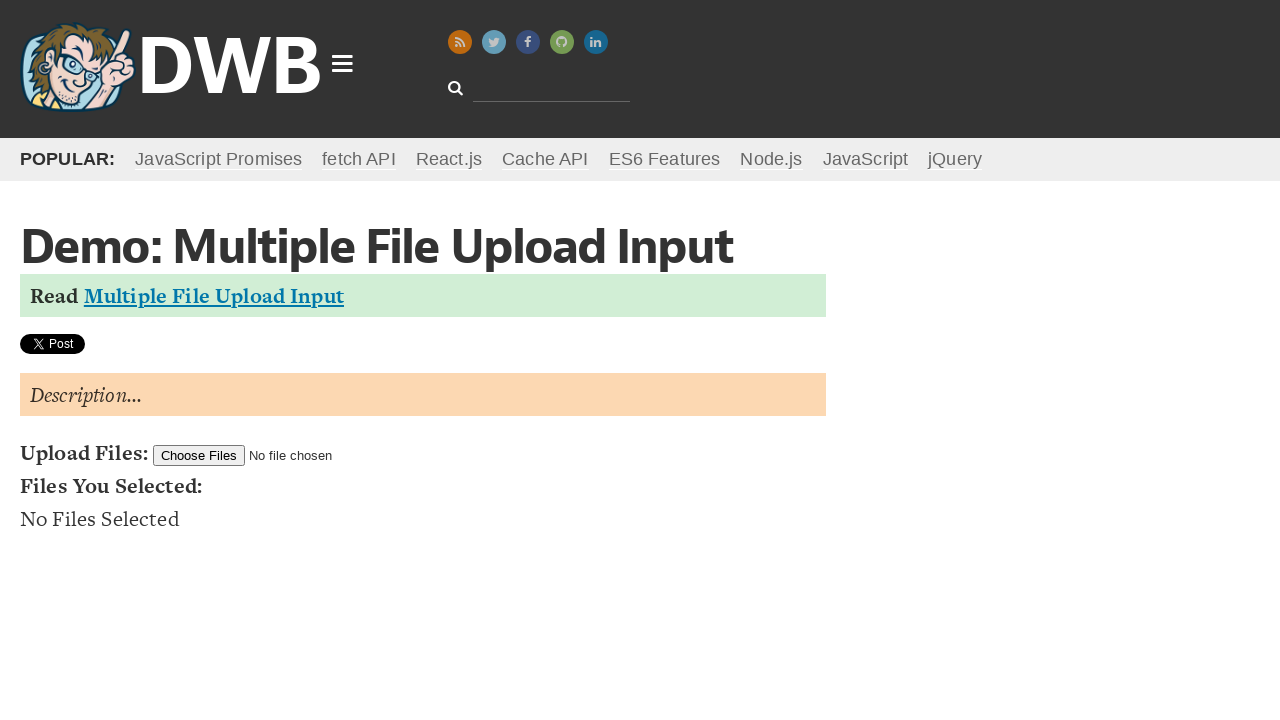

Set input files with both test files for upload
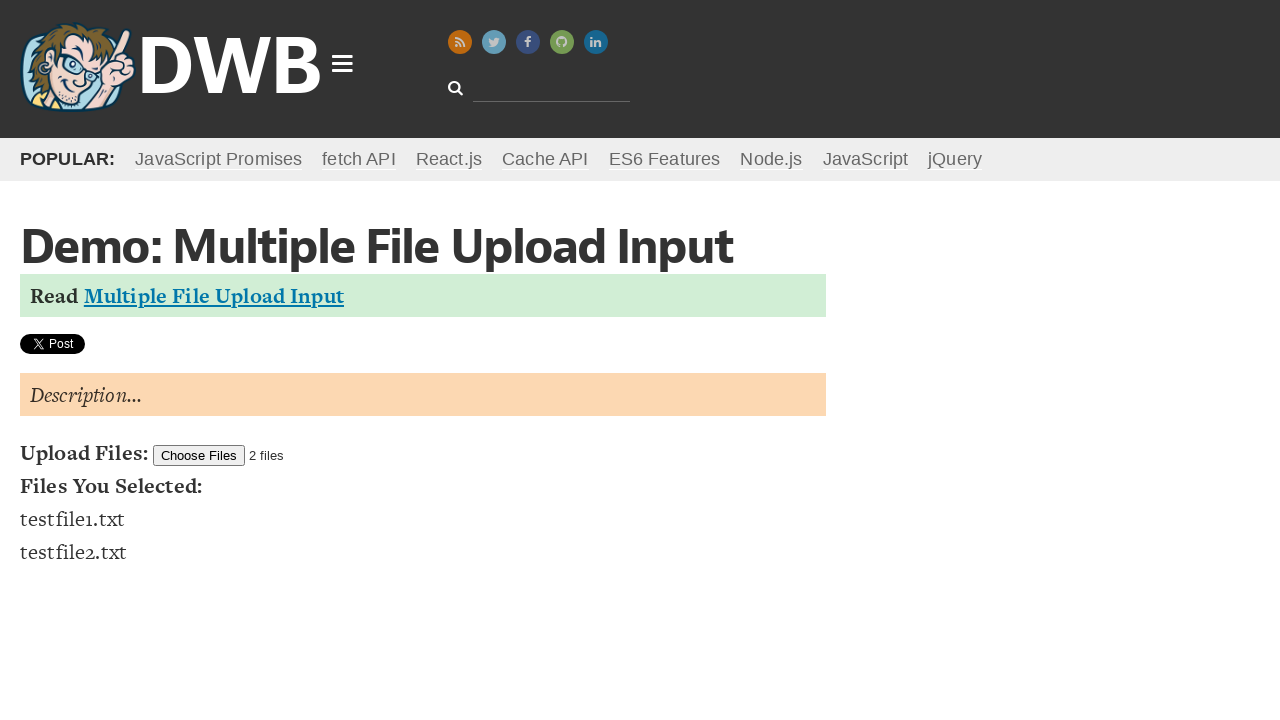

First uploaded file appeared in the file list
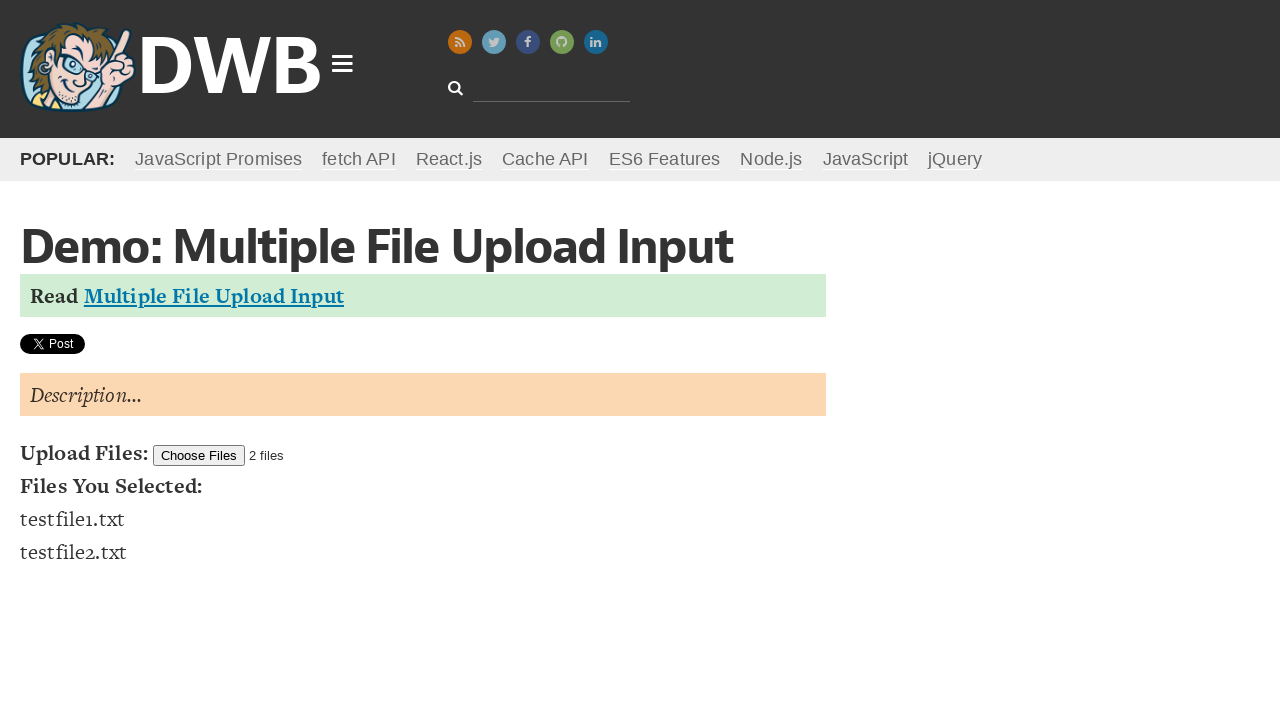

Second uploaded file appeared in the file list
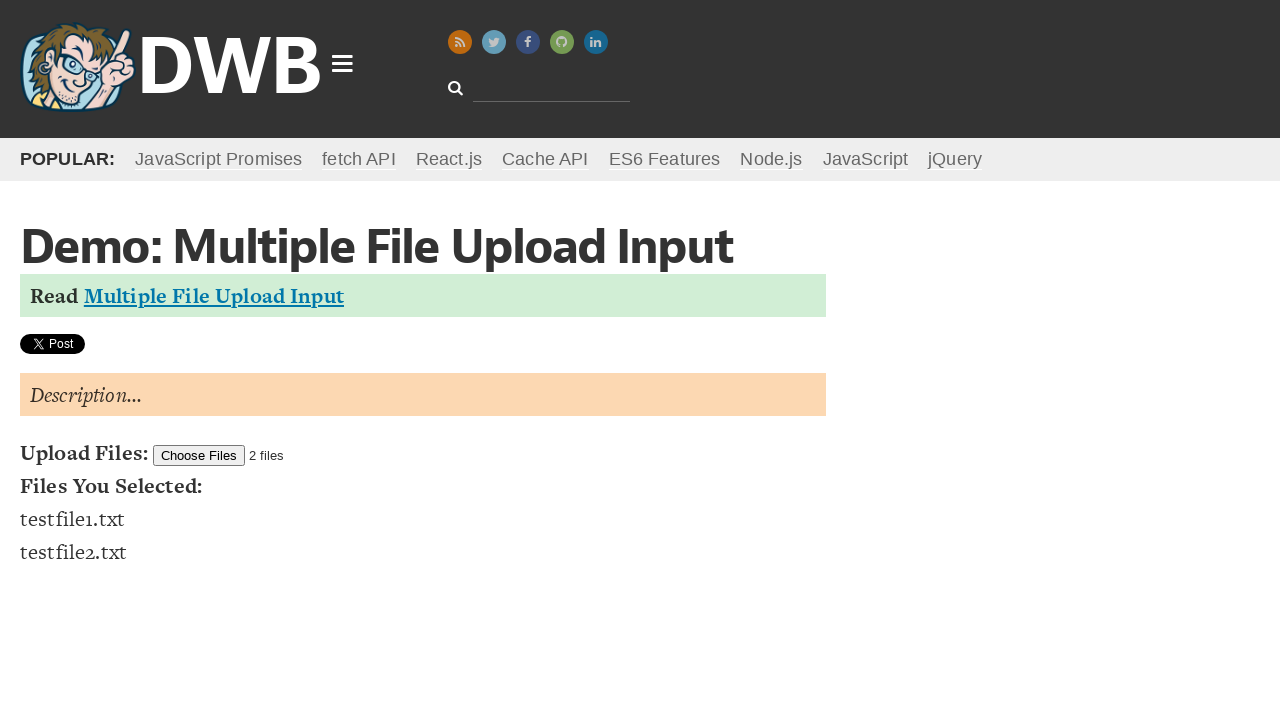

Removed first temporary test file
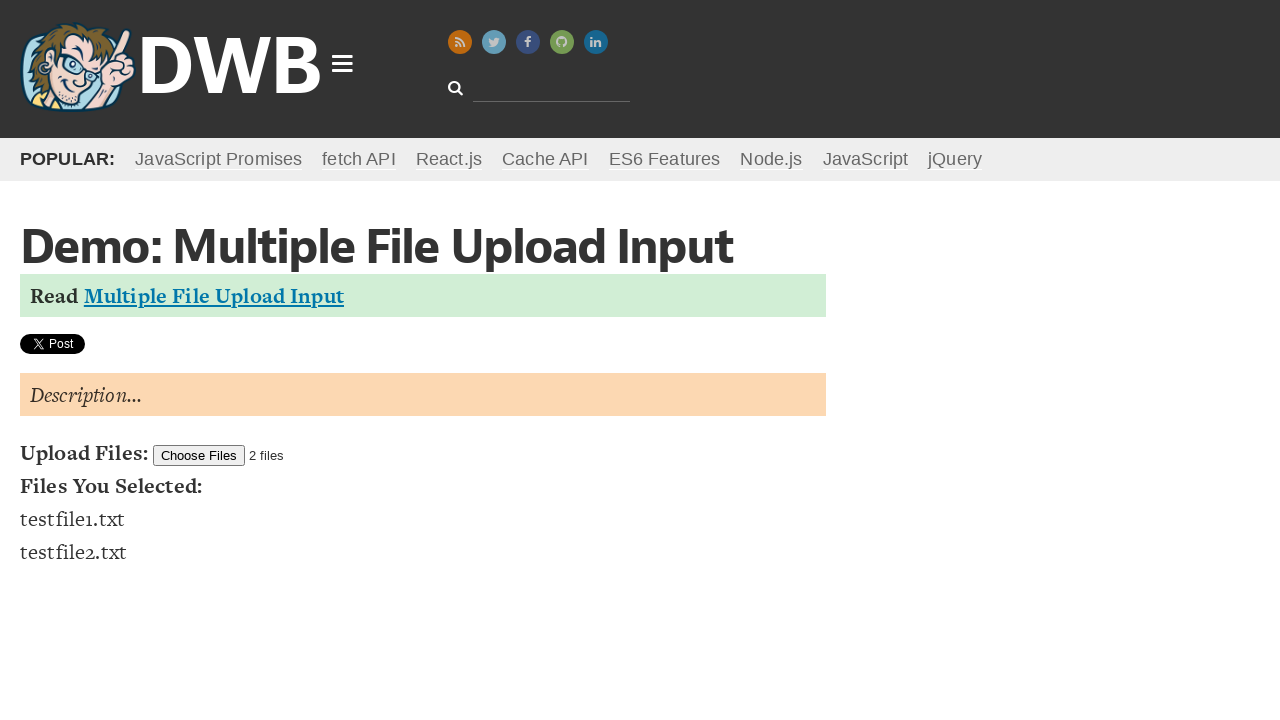

Removed second temporary test file
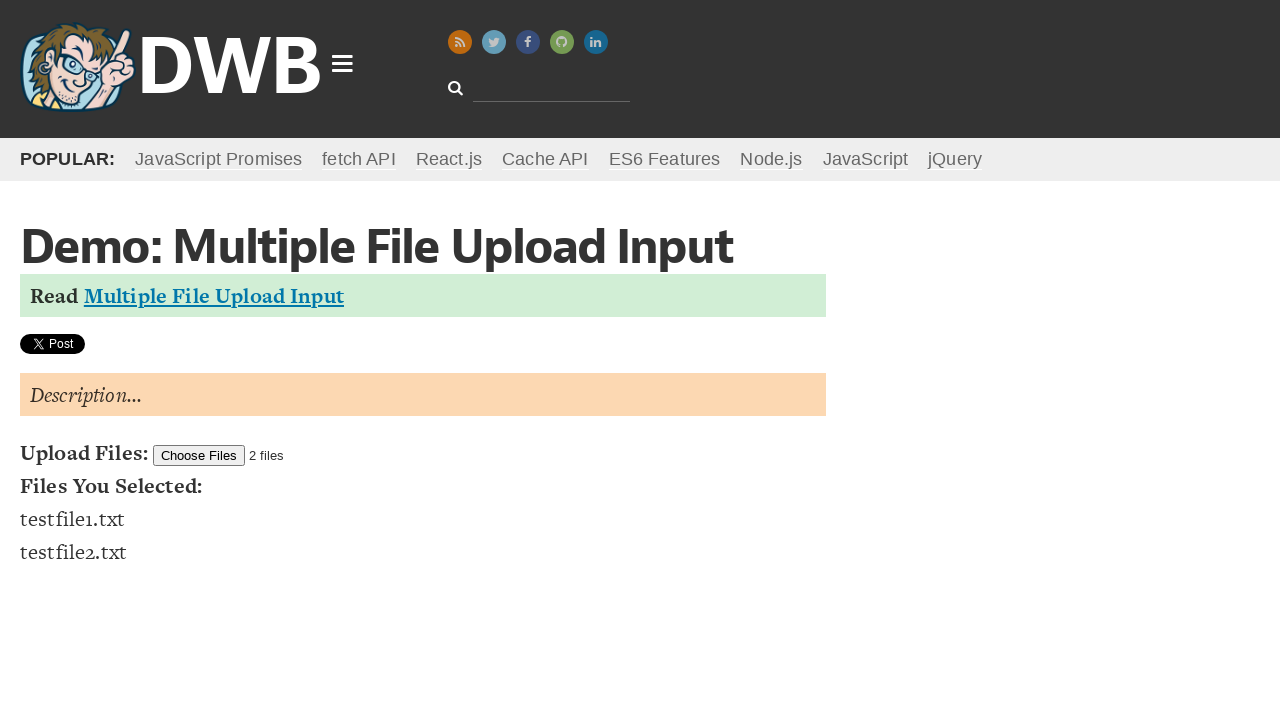

Removed temporary directory
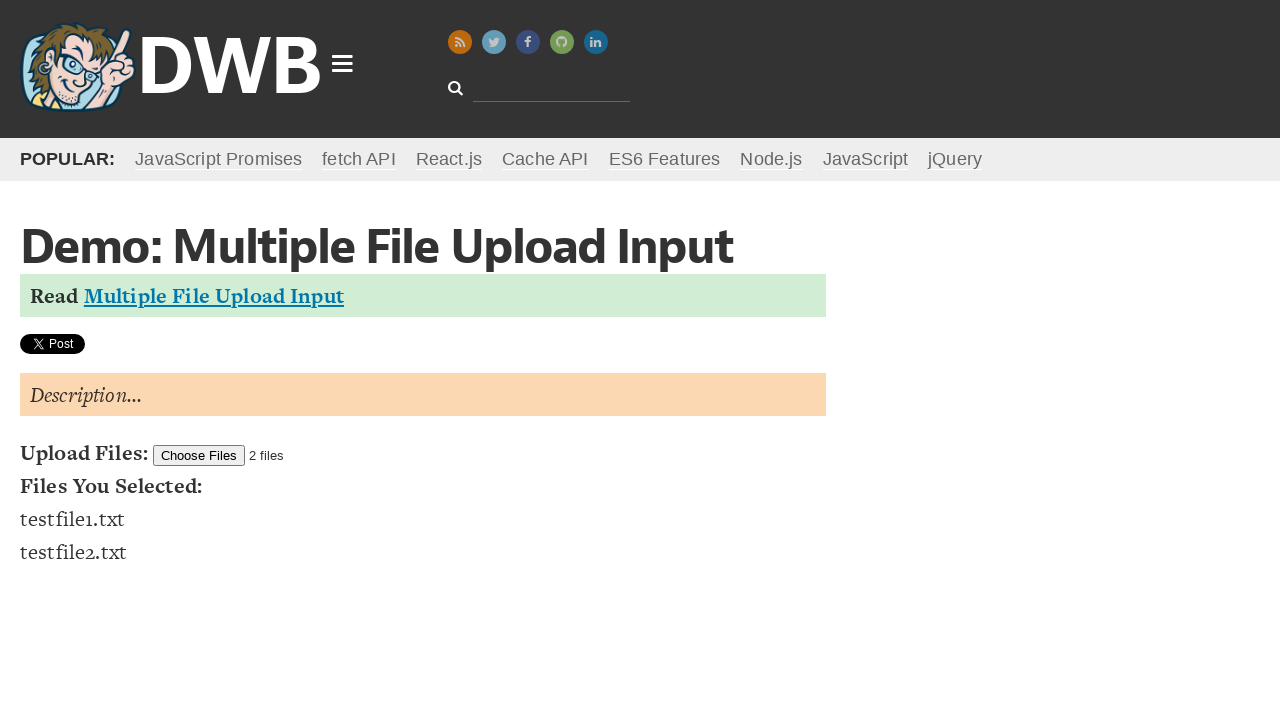

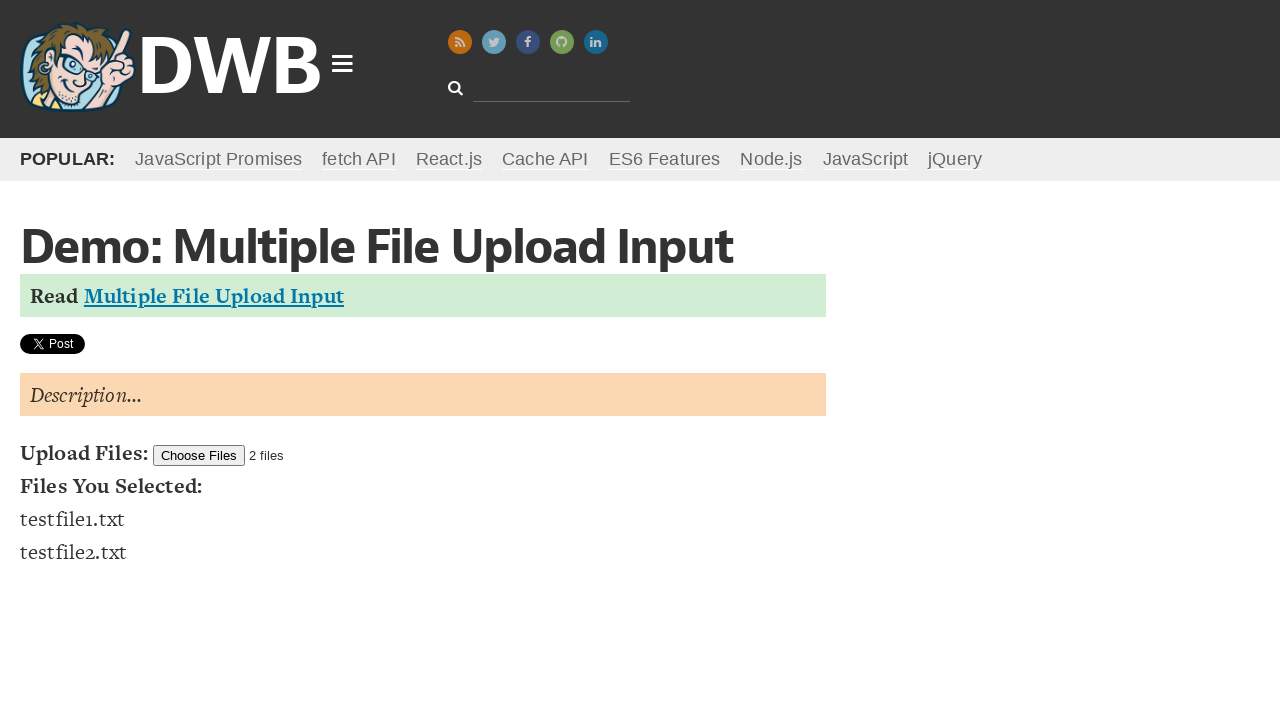